Tests password validation requirements during registration by entering a password that doesn't meet the minimum requirements and verifying the error message.

Starting URL: https://buggy.justtestit.org/register

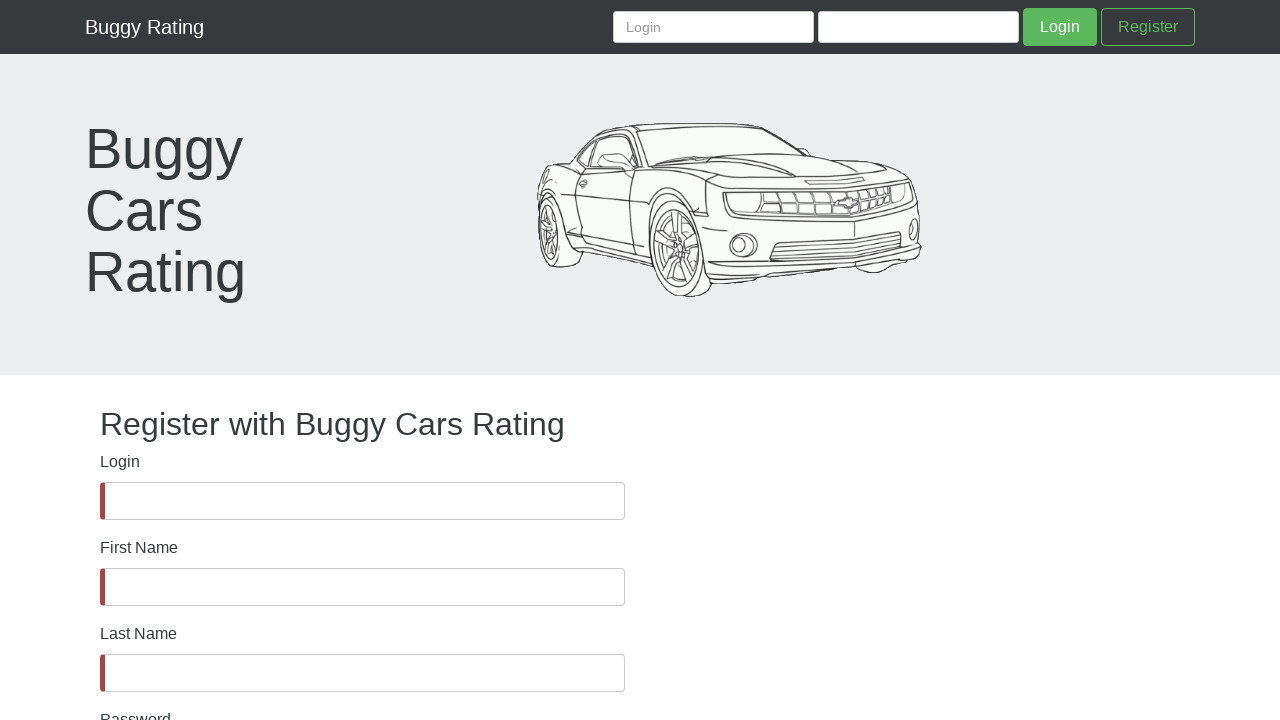

Clicked Login label at (120, 462) on label:has-text('Login')
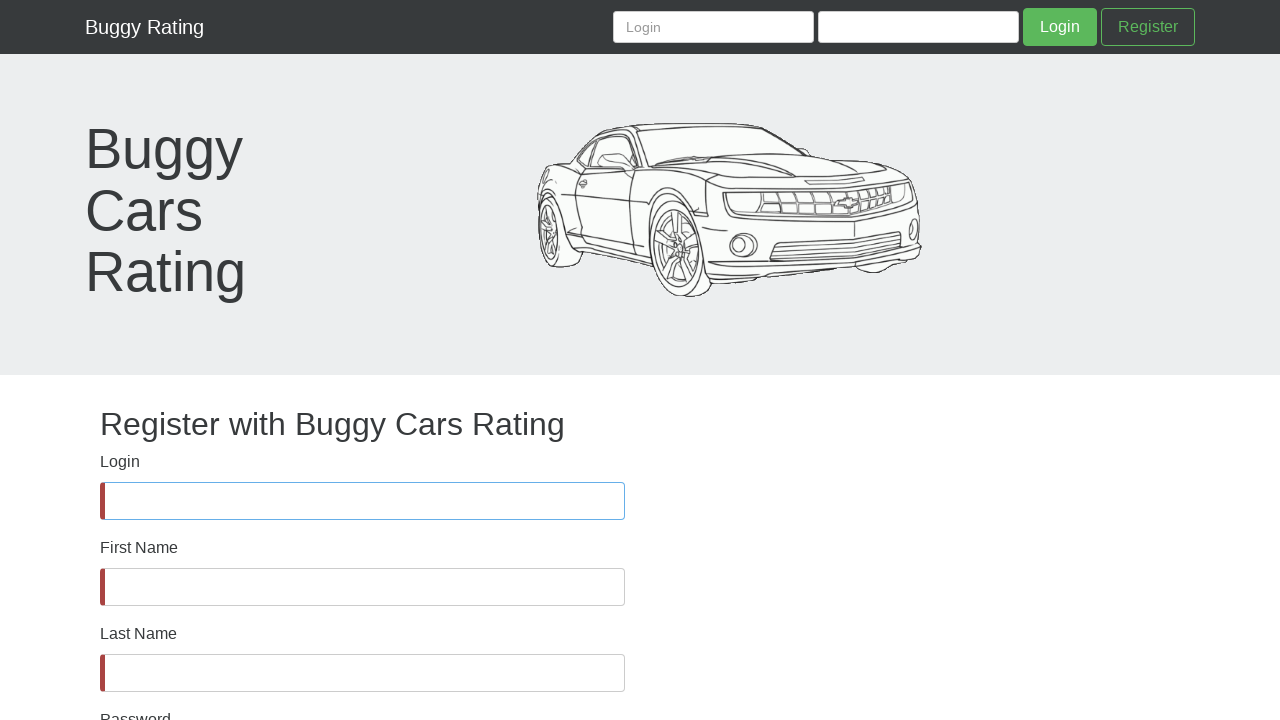

Filled username field with 'newTestUser952' on input#username
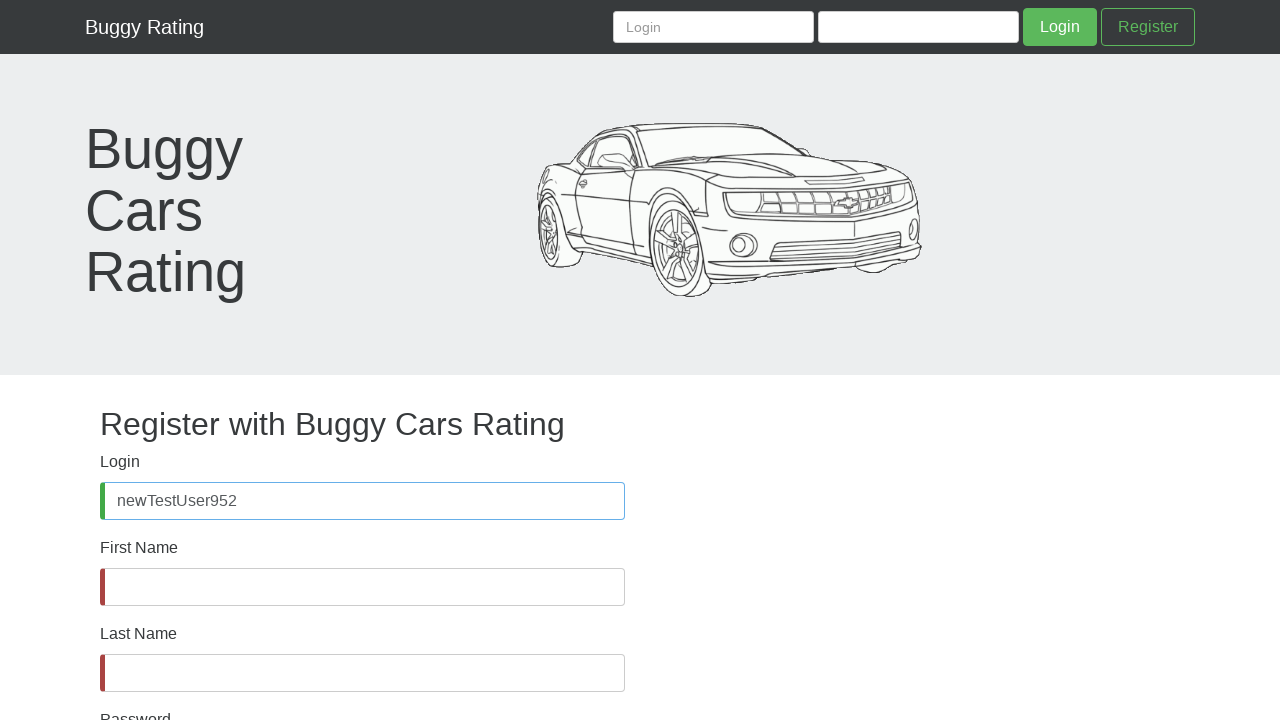

Clicked First Name label at (139, 548) on label:has-text('First Name')
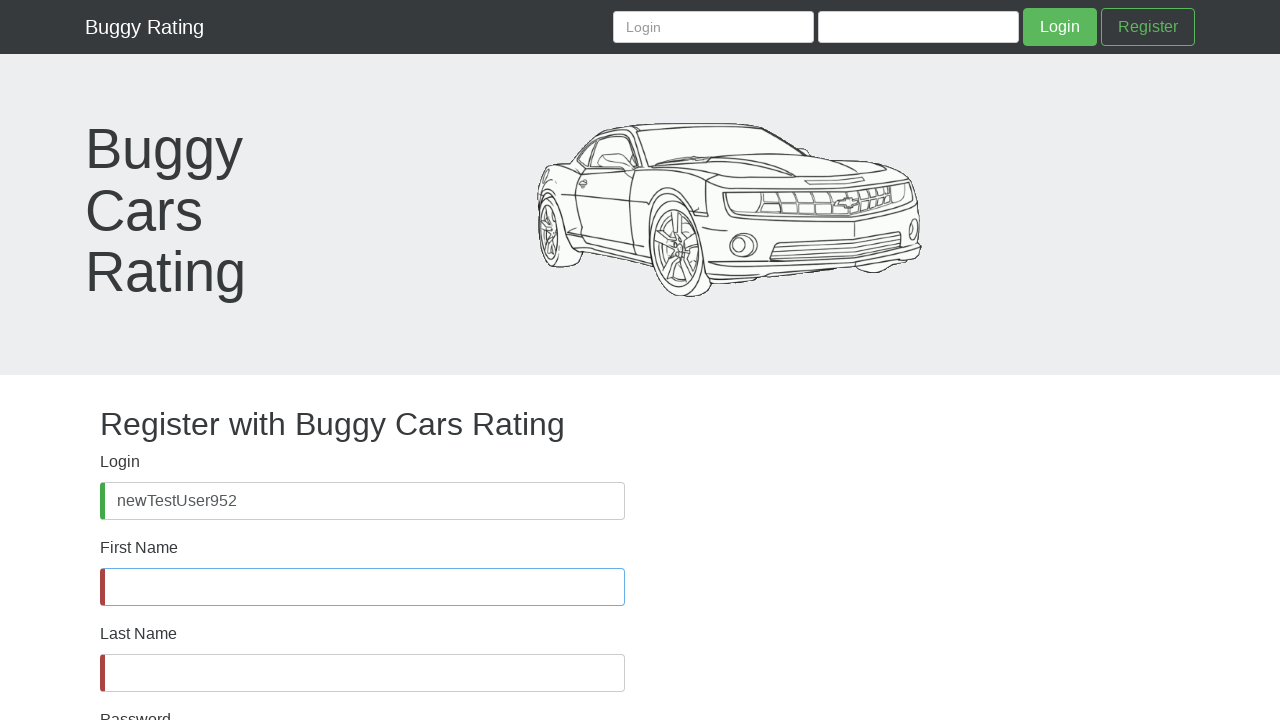

Filled first name field with 'TestFirst' on input#firstName
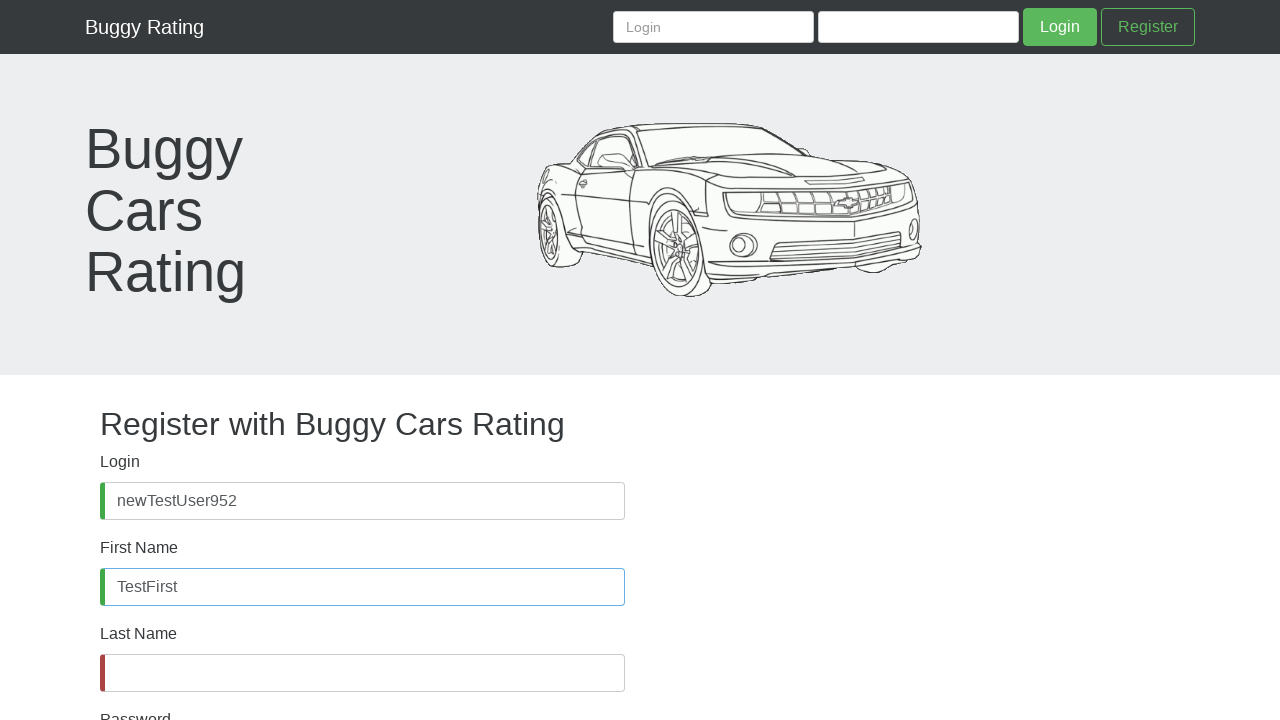

Clicked Last Name label at (138, 634) on label:has-text('Last Name')
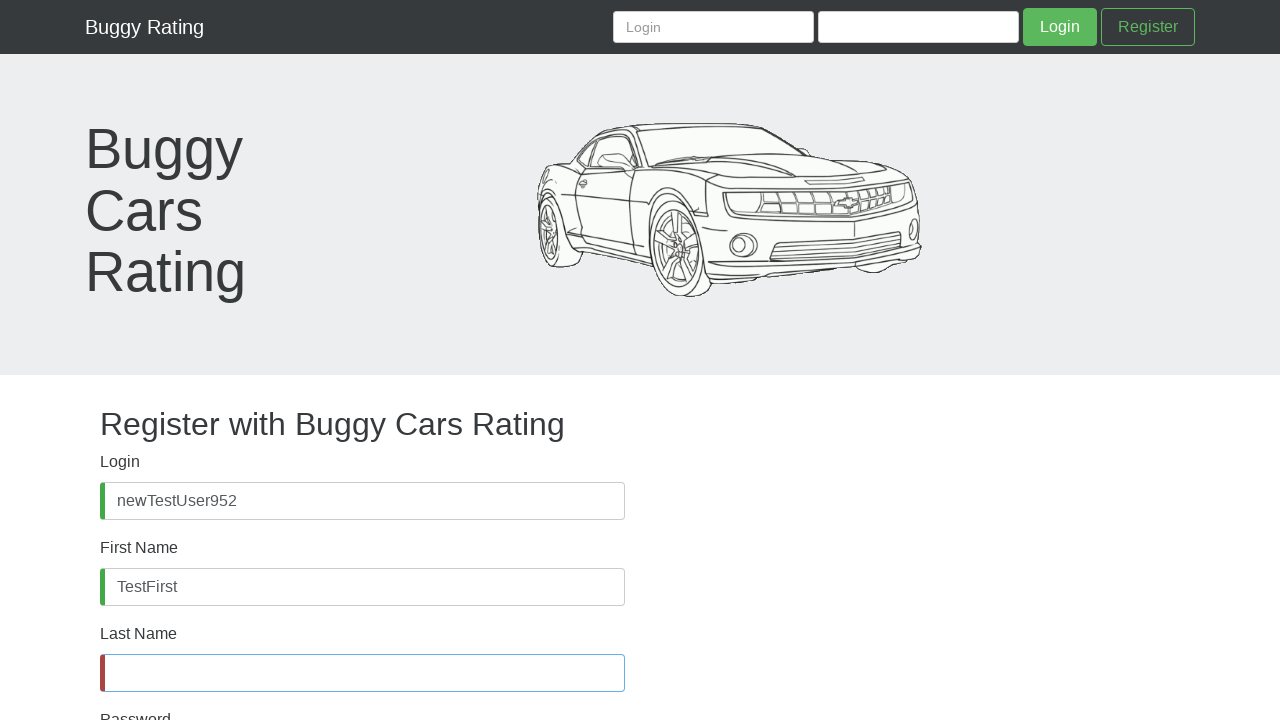

Filled last name field with 'TestLast' on input#lastName
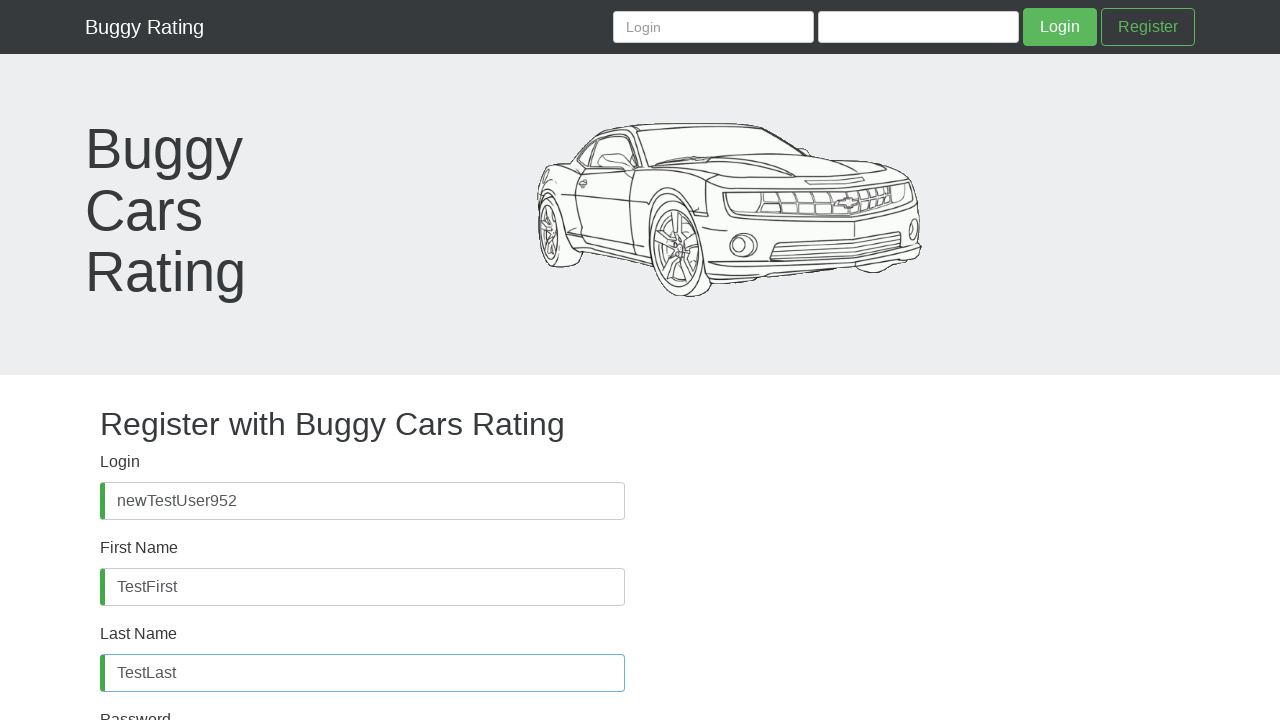

Clicked Password label at (136, 708) on label:has-text('Password'):not(:has-text('Confirm'))
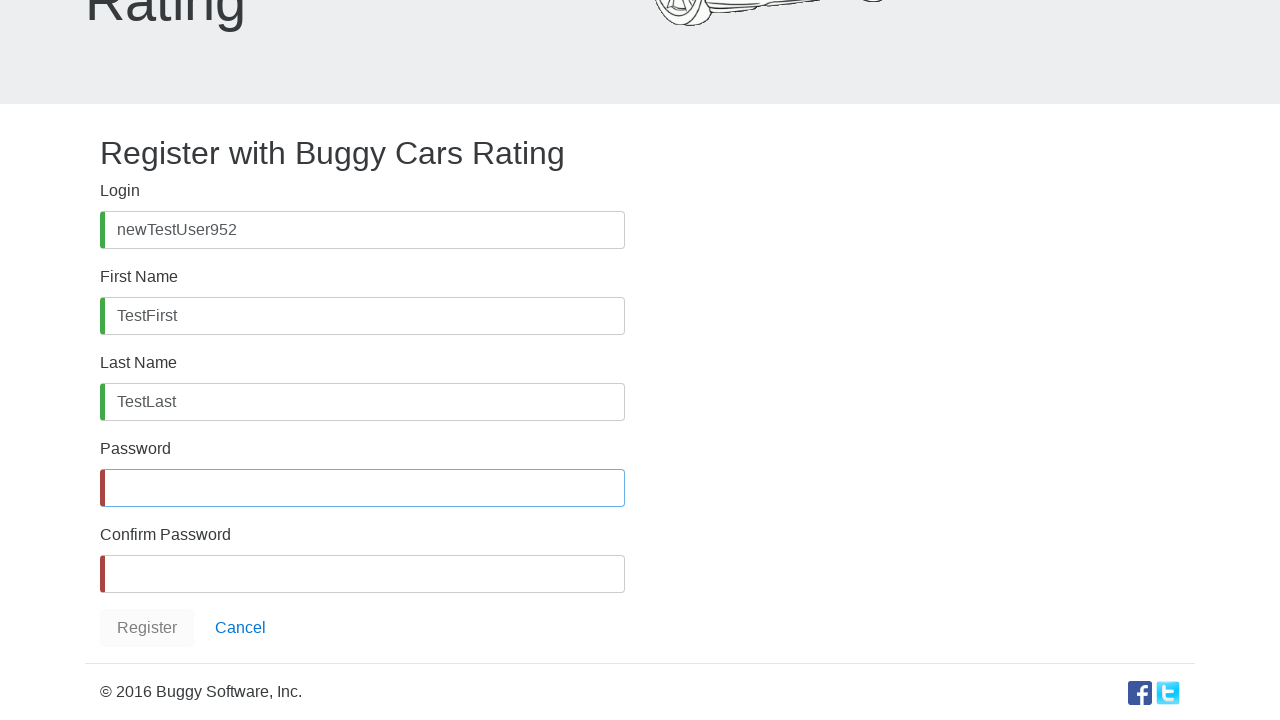

Filled password field with weak password 'T6p99(' that does not meet minimum 6 character requirement validation on input#password
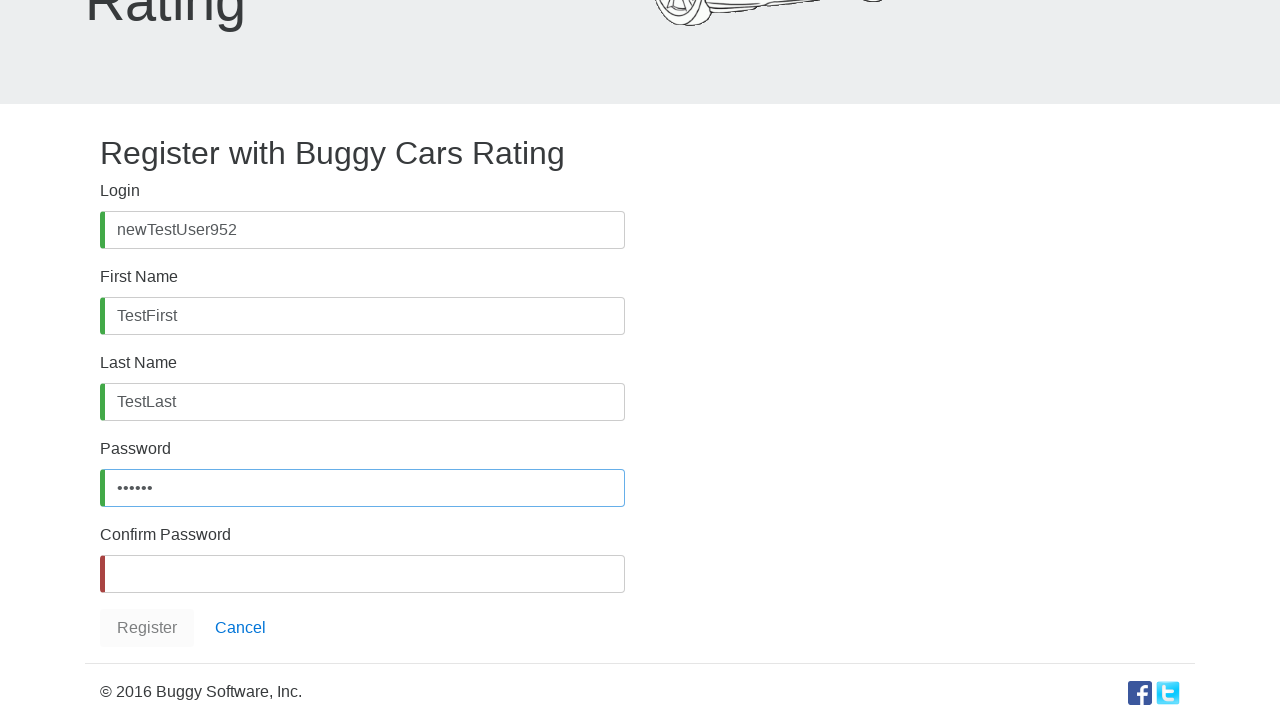

Clicked Confirm Password label at (166, 535) on label:has-text('Confirm Password')
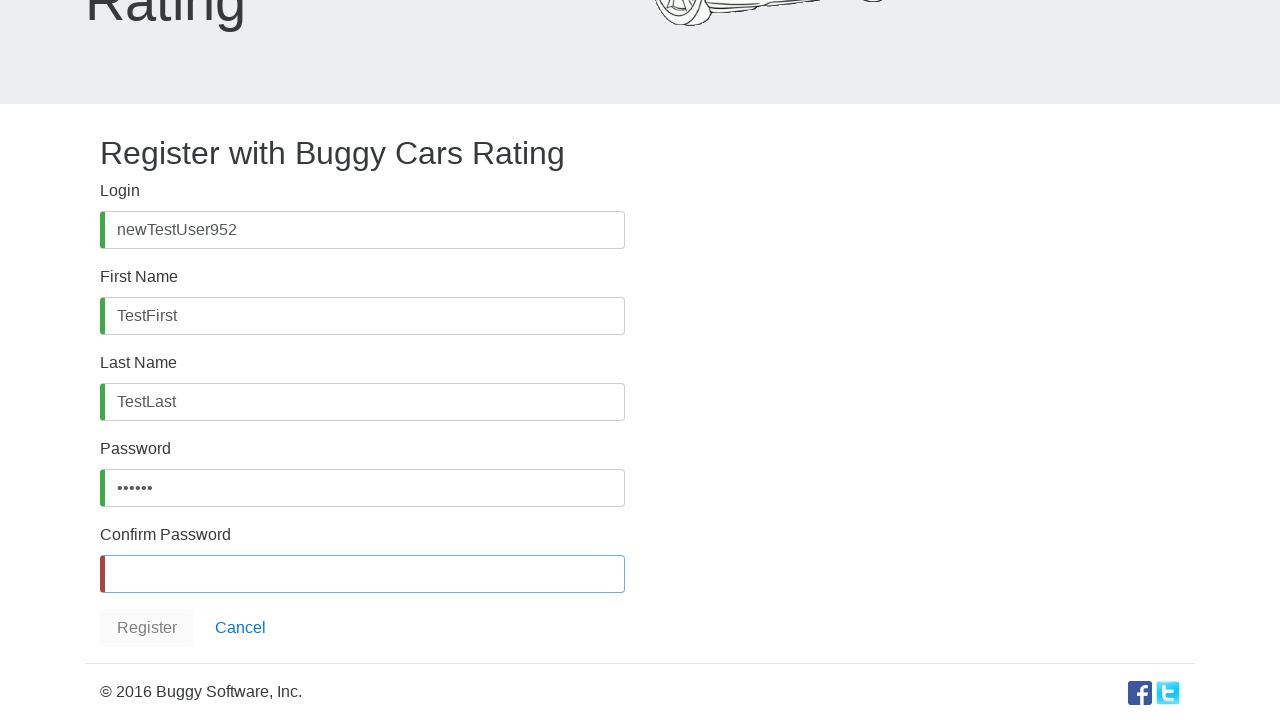

Filled confirm password field with 'T6p99(' on input#confirmPassword
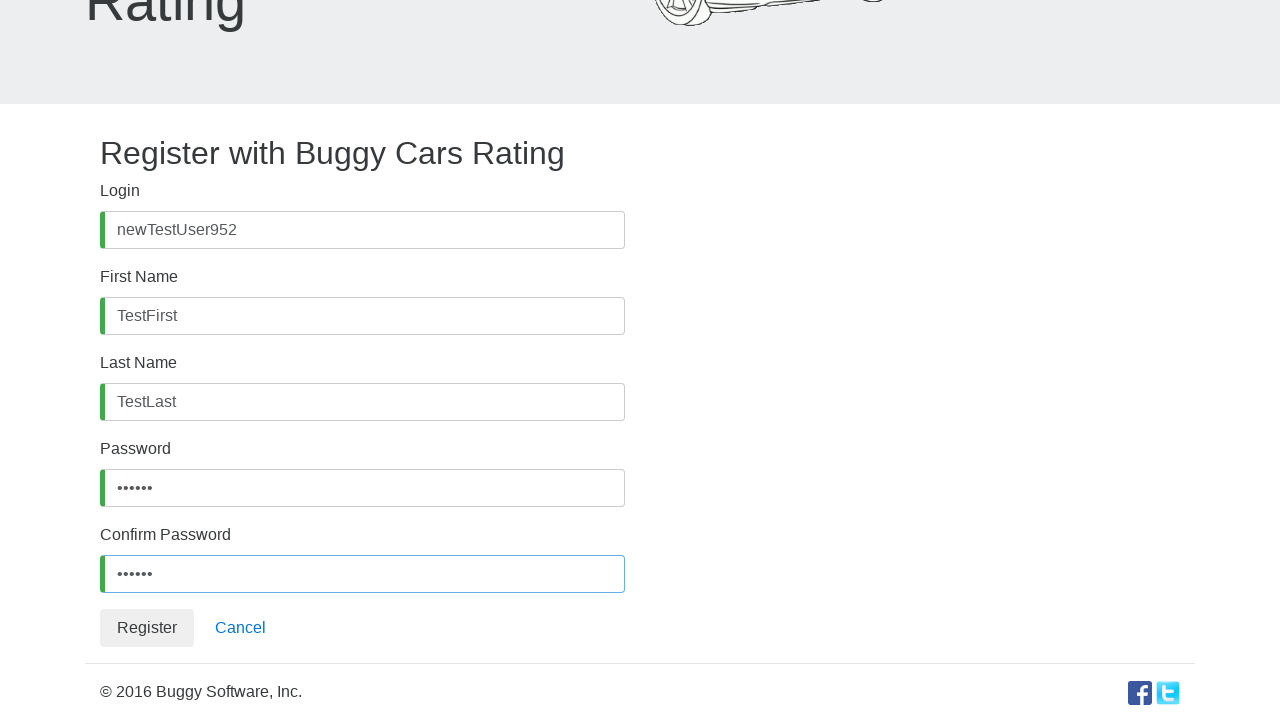

Clicked register button to submit the registration form at (147, 628) on button.btn.btn-default
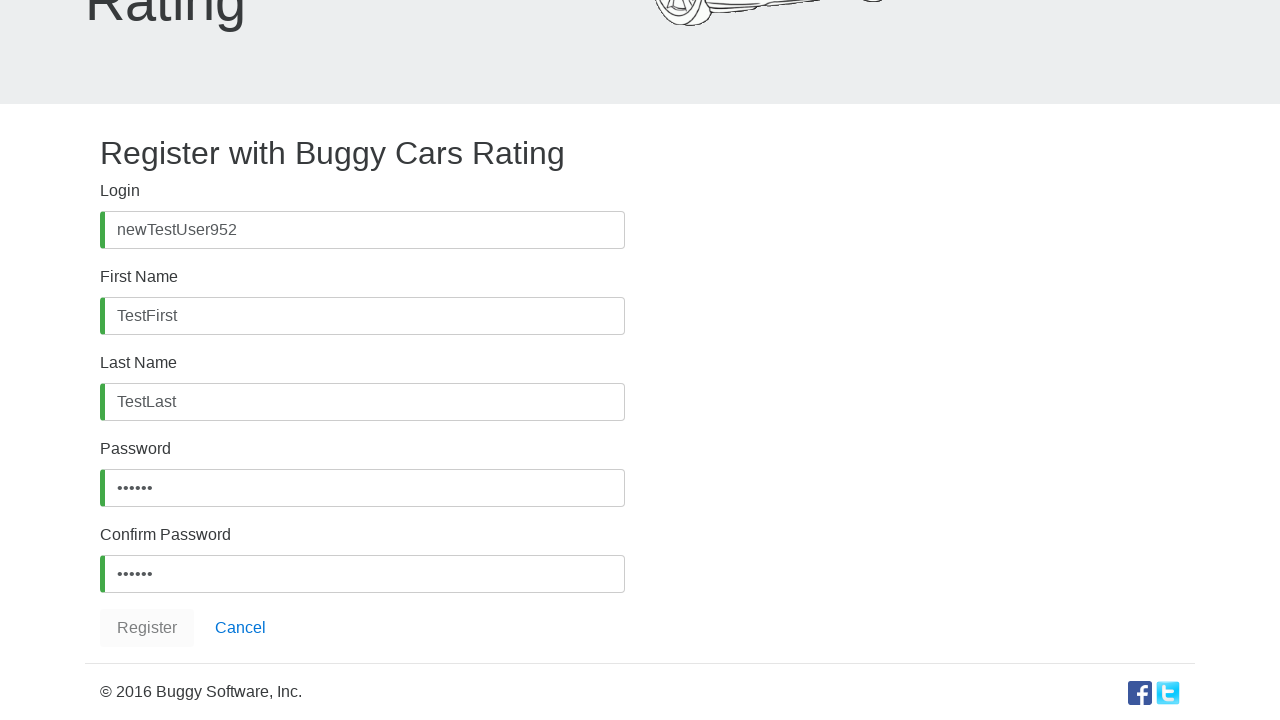

Verified password validation error message 'InvalidPasswordException' appeared
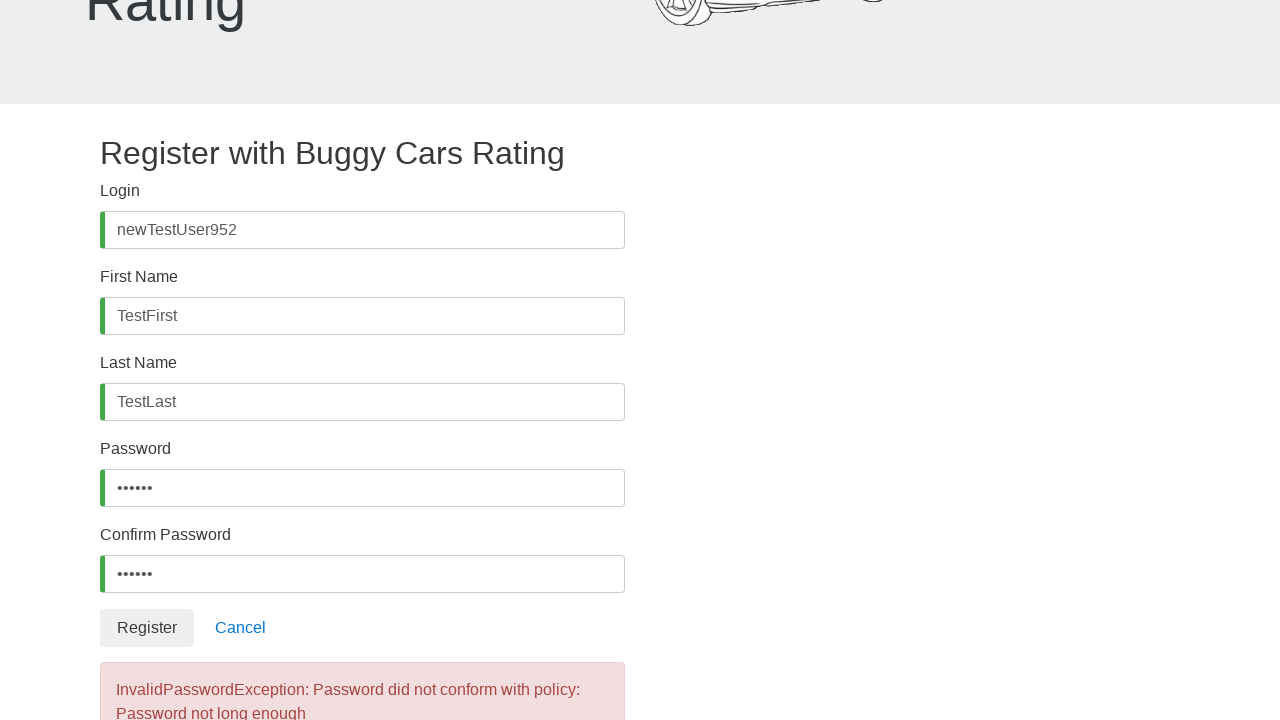

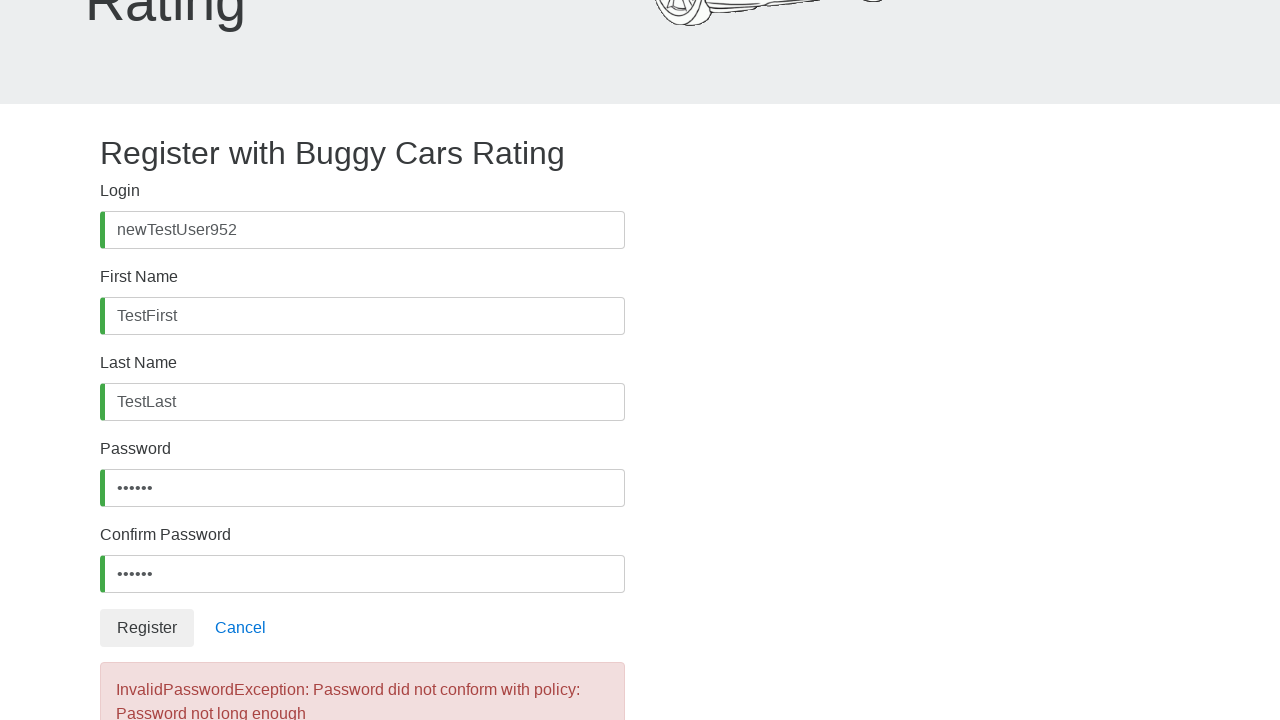